Tests alert dialog interactions by triggering confirmation dialogs and handling them with both dismiss and accept actions

Starting URL: https://demoqa.com/alerts

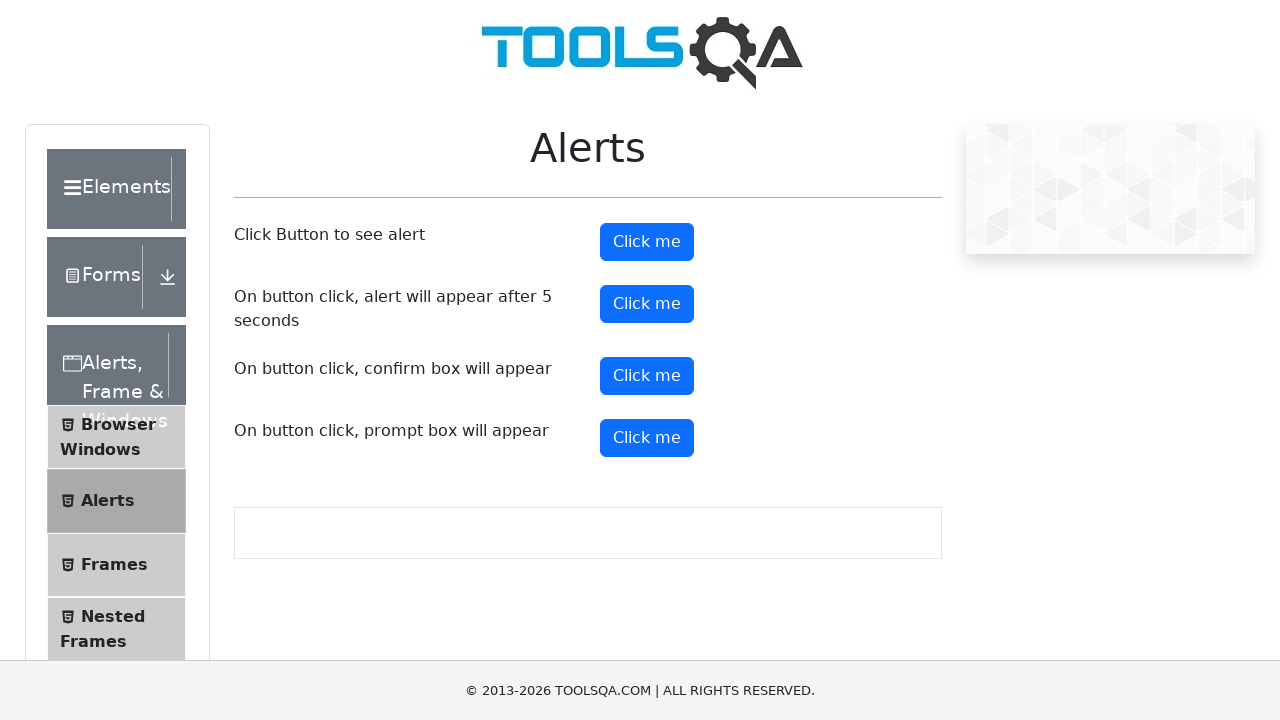

Clicked confirm button to trigger first confirmation dialog at (647, 376) on #confirmButton
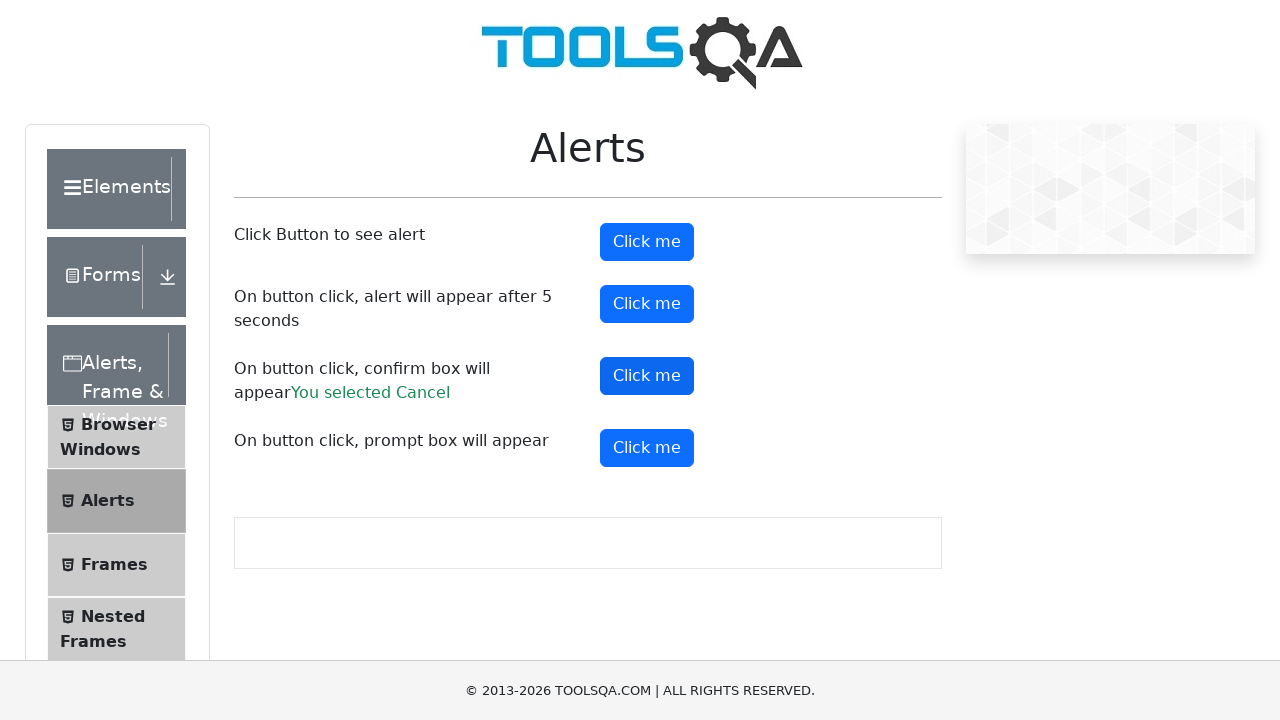

Set up dialog handler to dismiss alerts
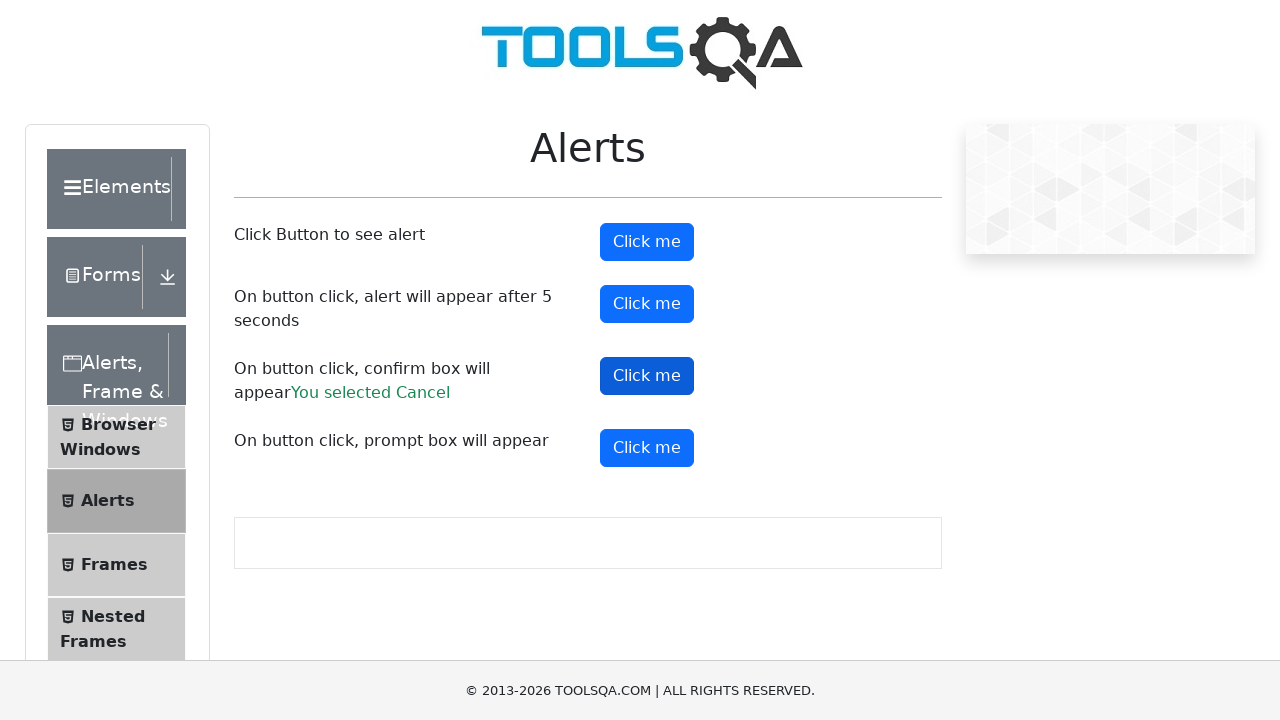

Waited 500ms for dialog to be dismissed
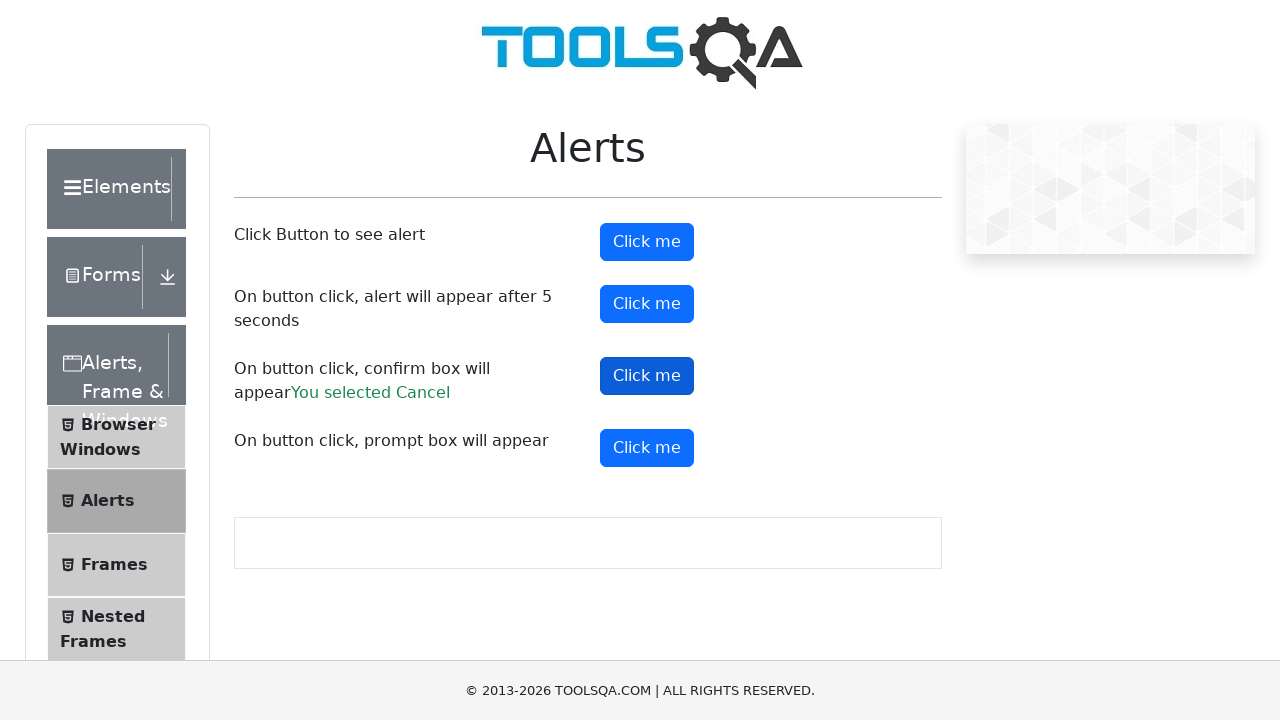

Clicked confirm button to trigger second confirmation dialog at (647, 376) on #confirmButton
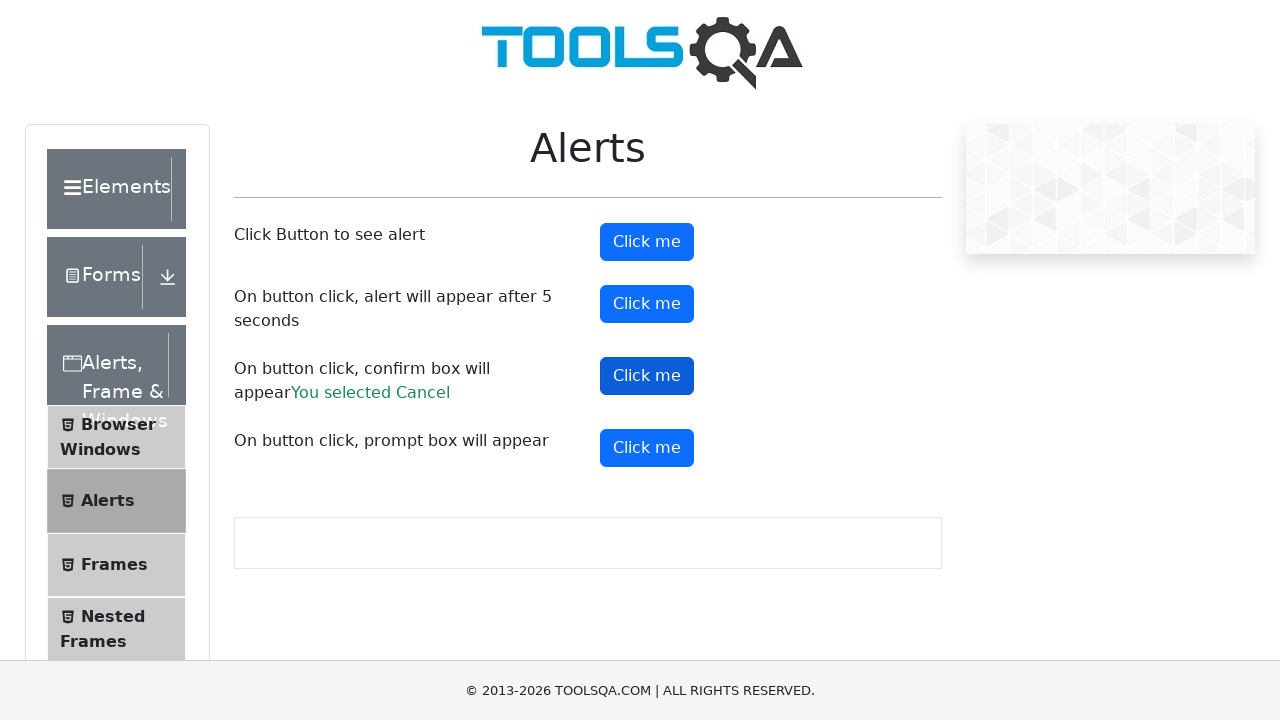

Set up dialog handler to accept alerts and log message
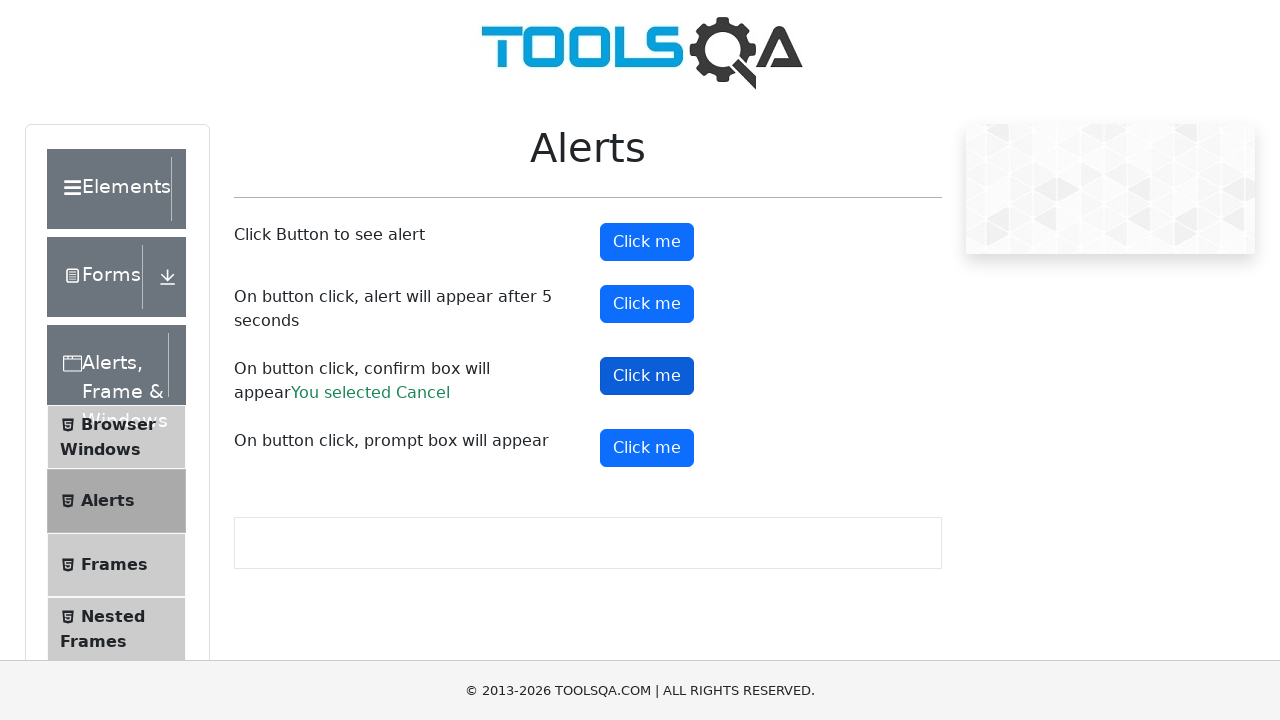

Waited 500ms for dialog to be accepted
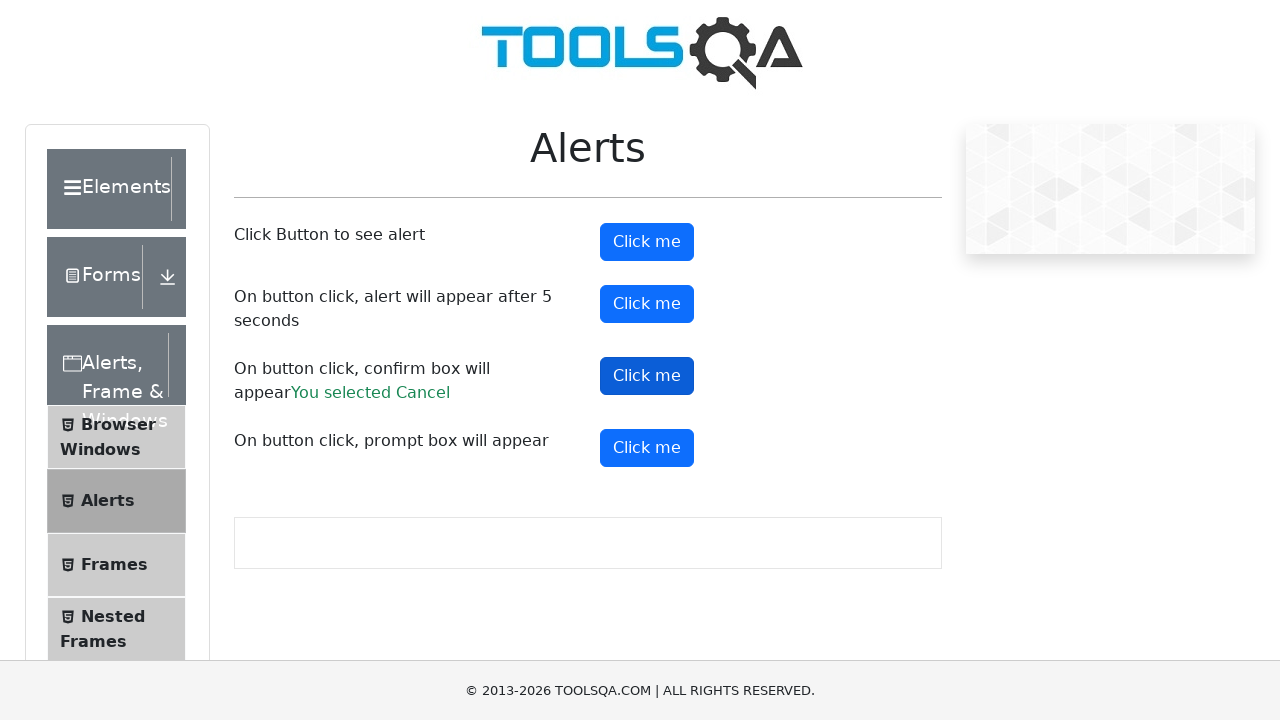

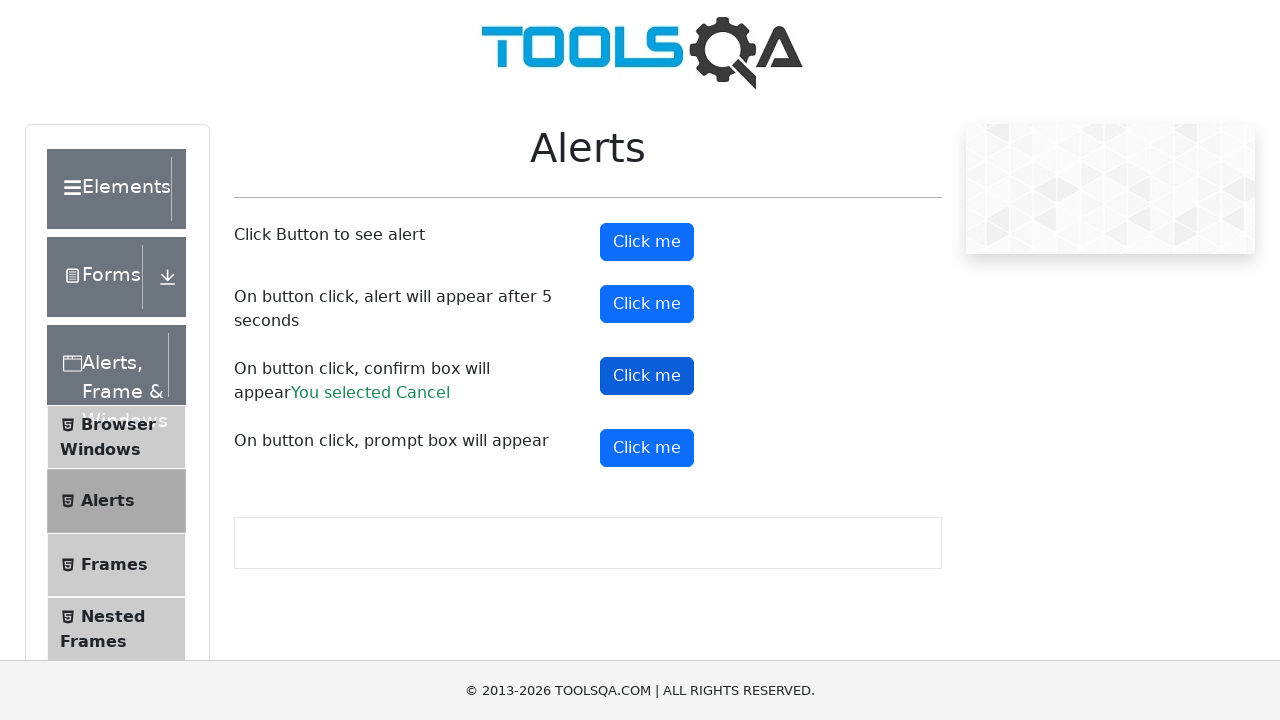